Tests dynamic controls page with explicit waits by clicking Remove button, waiting for "It's gone!" message, then clicking Add button and waiting for the confirmation message.

Starting URL: https://the-internet.herokuapp.com/dynamic_controls

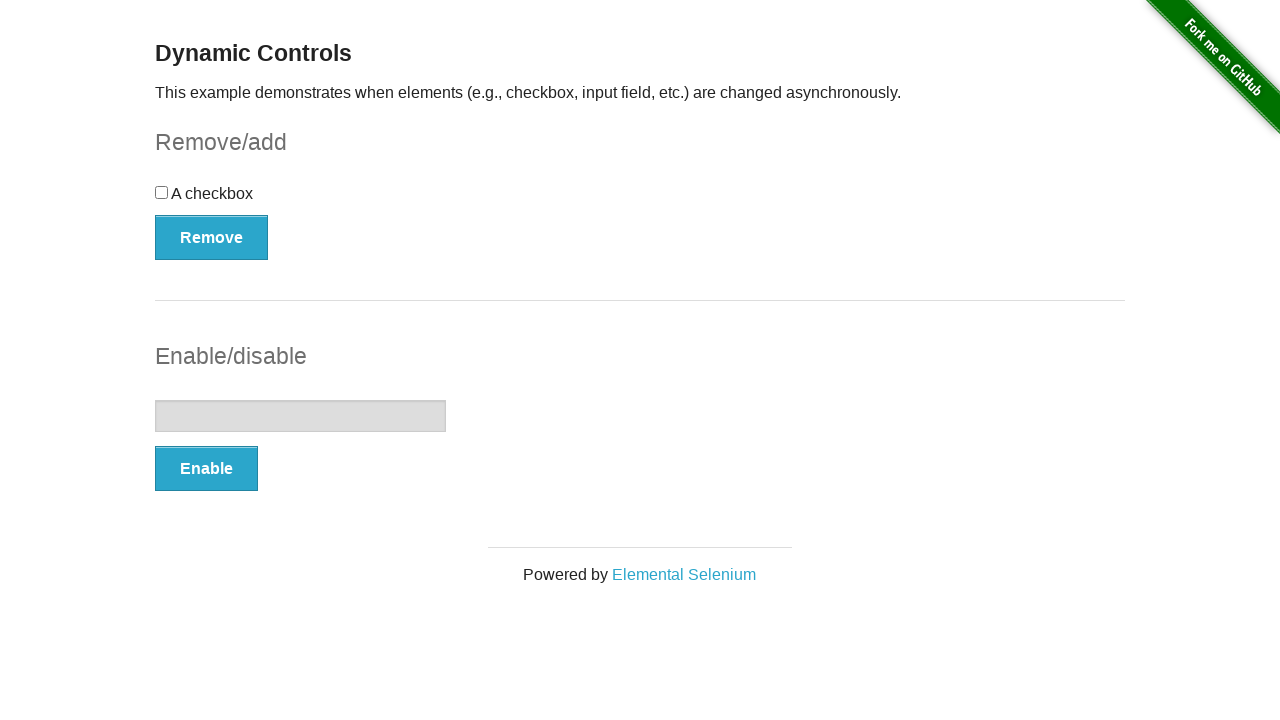

Clicked Remove button at (212, 237) on xpath=//*[text()='Remove']
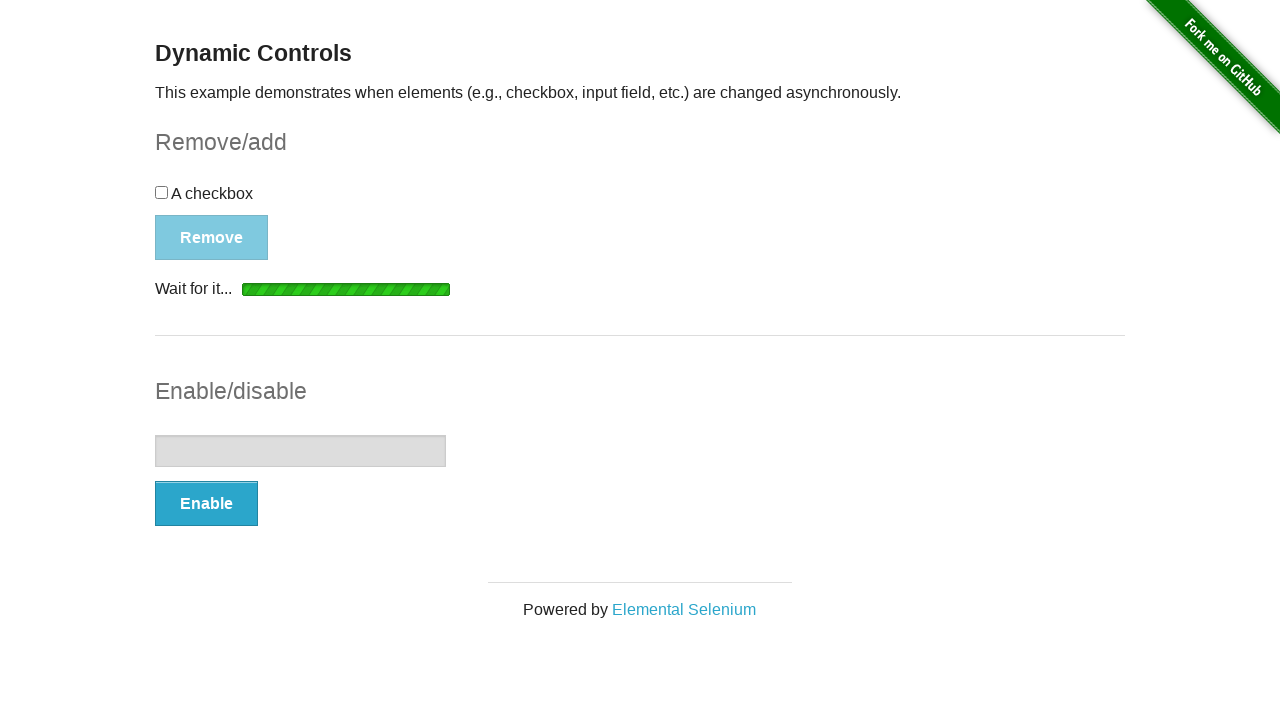

Waited for "It's gone!" message to be visible
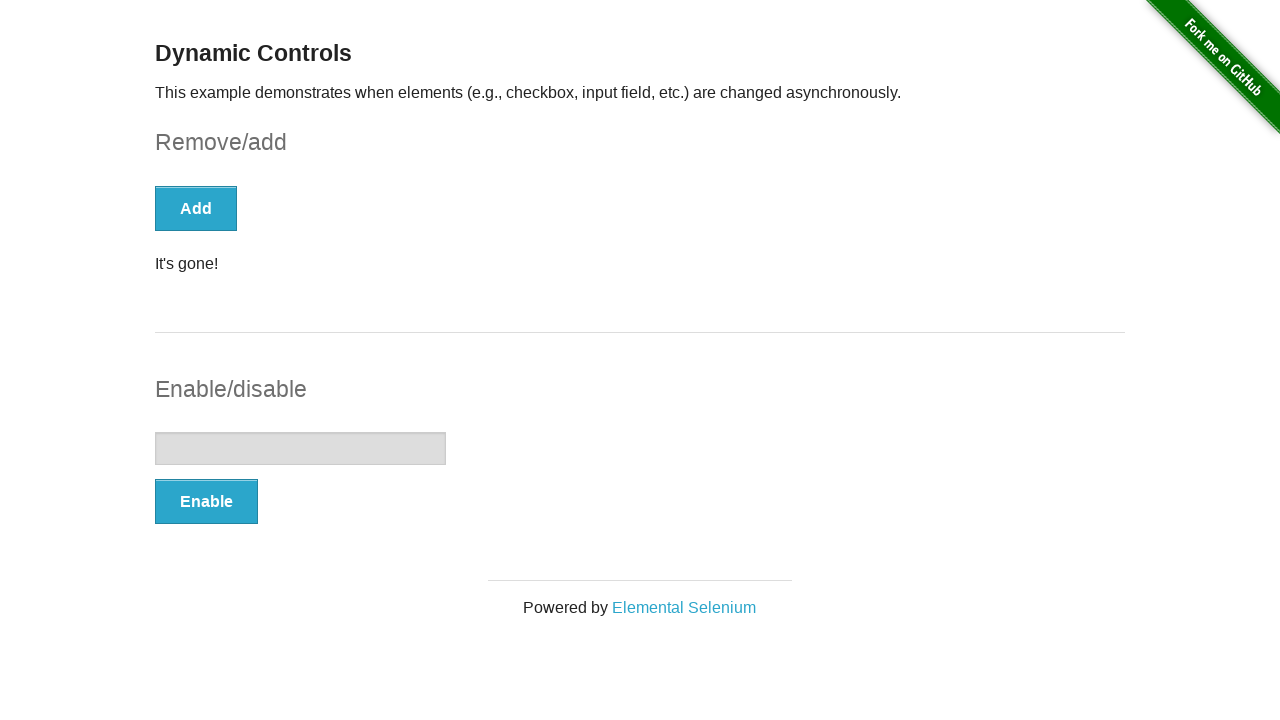

Asserted "It's gone!" message is visible
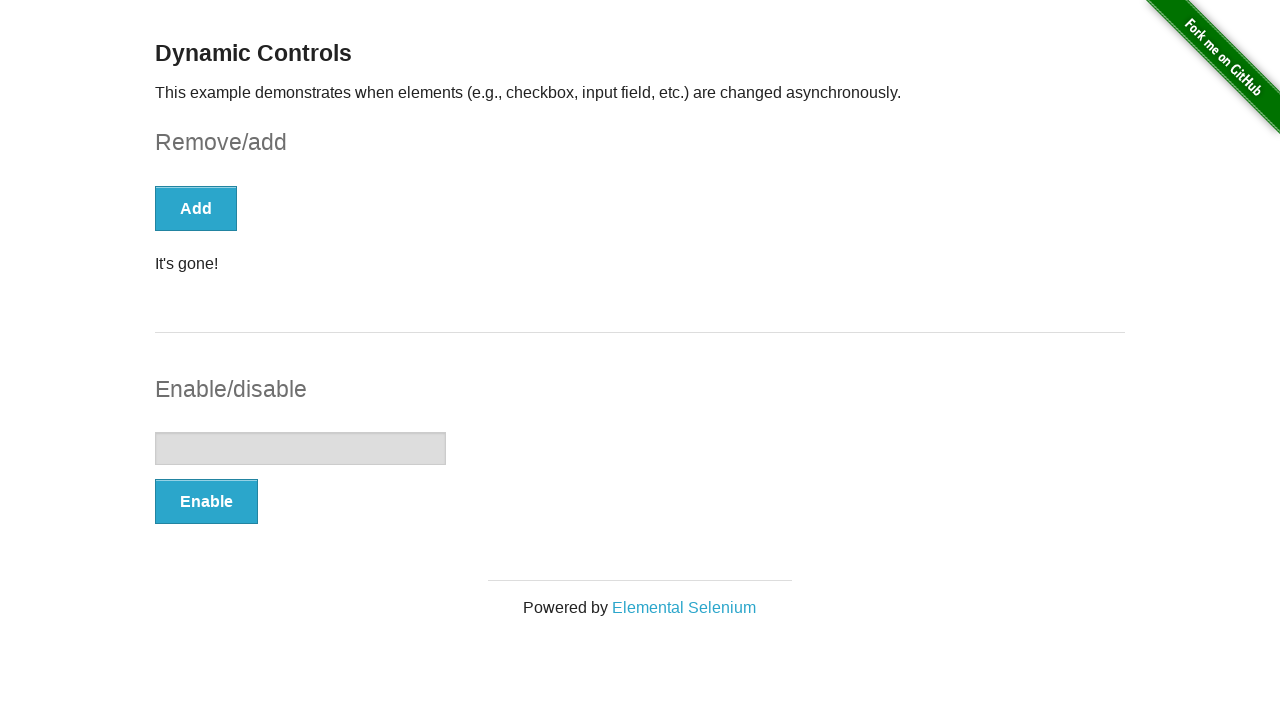

Clicked Add button at (196, 208) on xpath=//*[text()='Add']
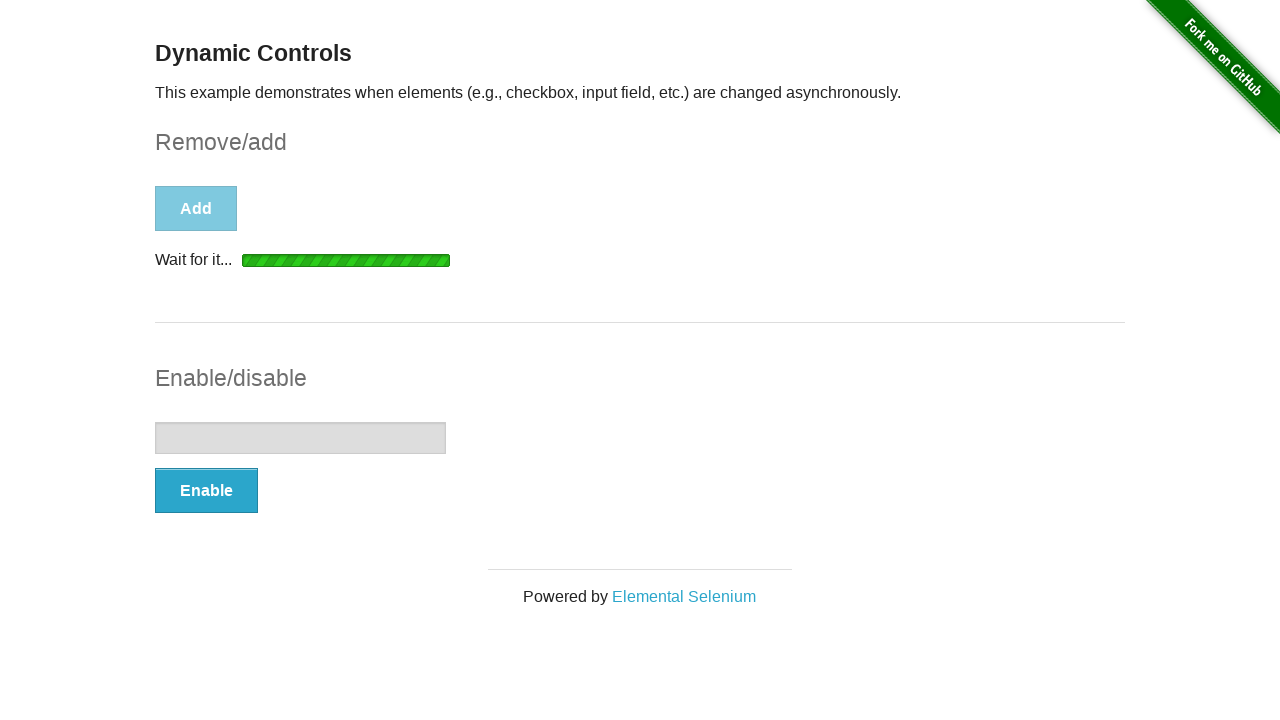

Waited for "It's back!" message to be visible
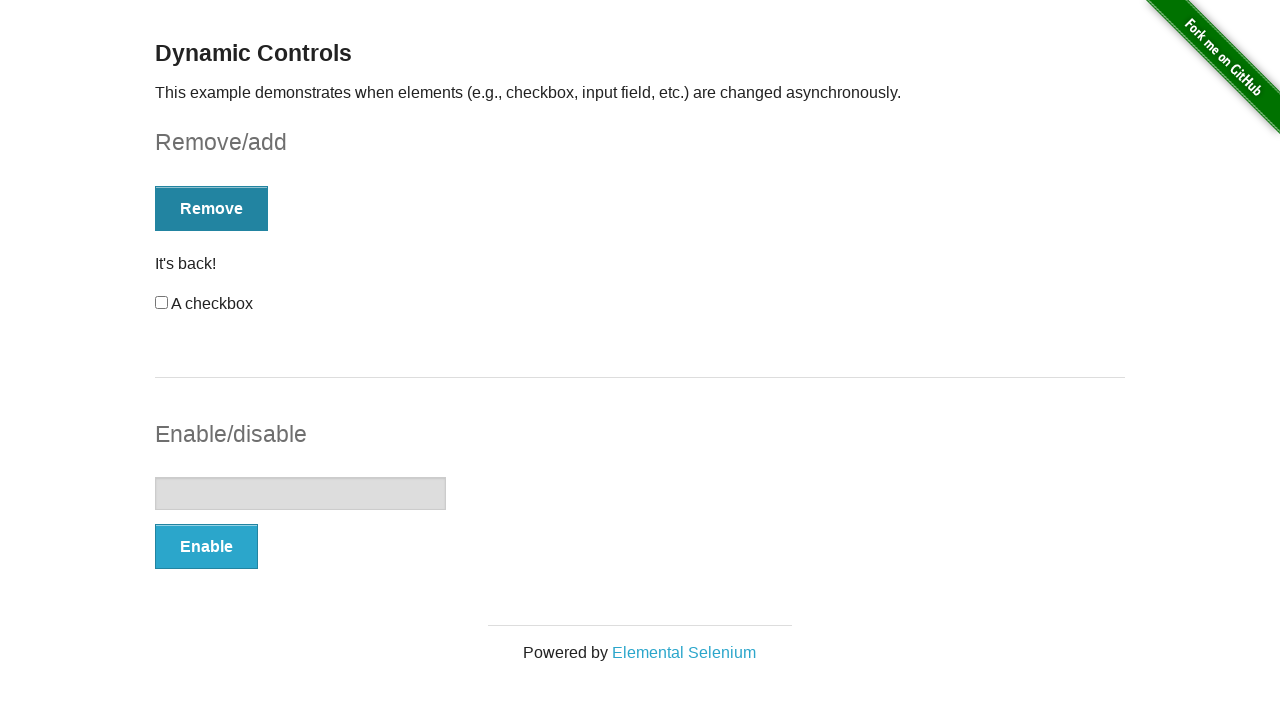

Asserted "It's back!" message is visible
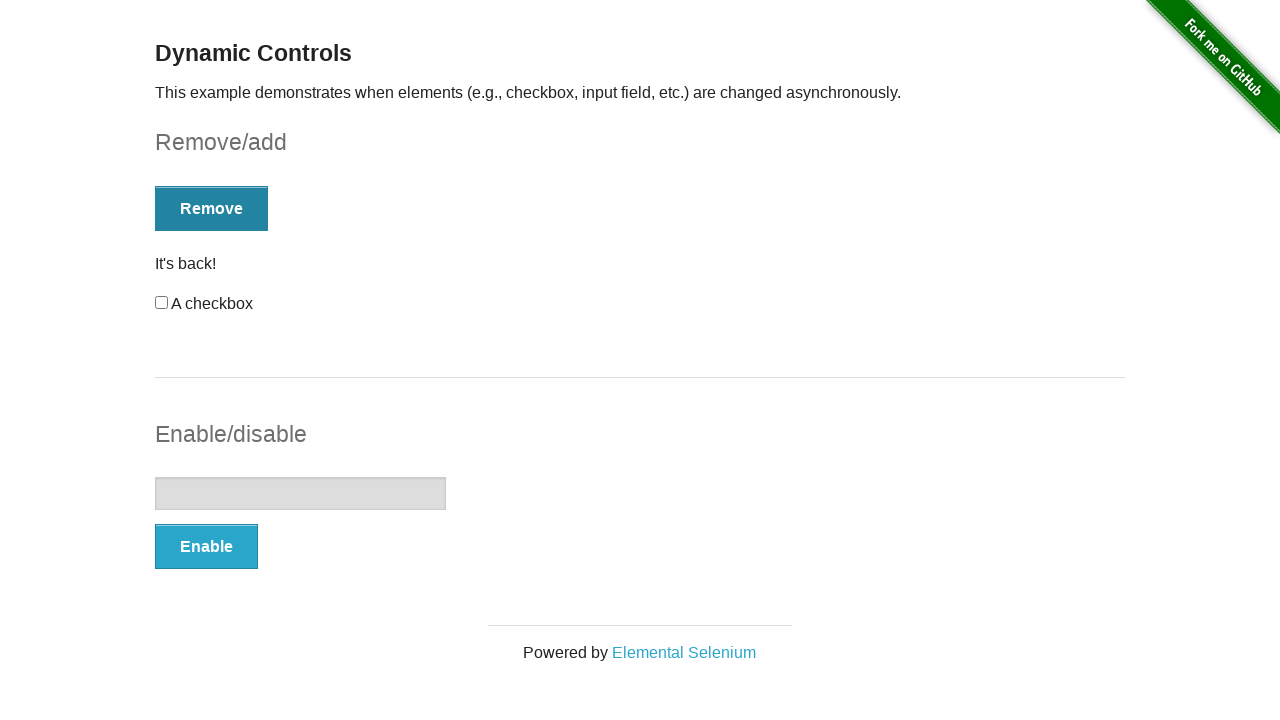

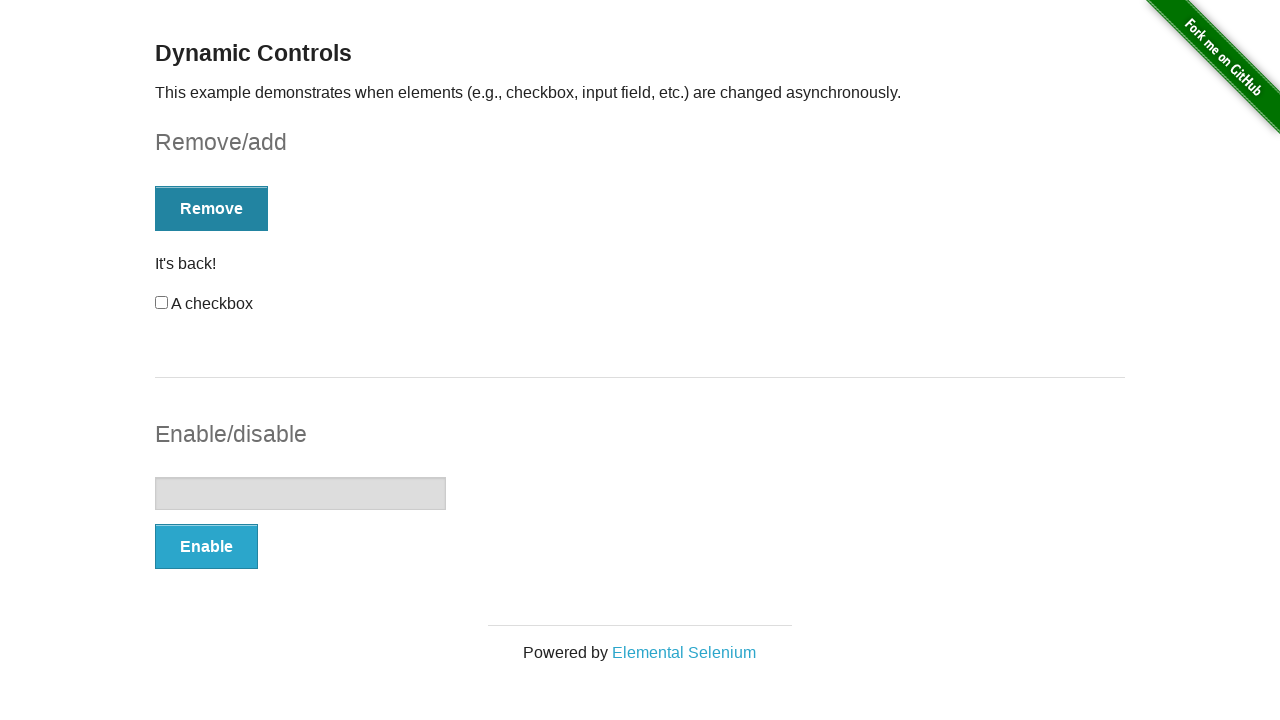